Tests file upload functionality by selecting a file input and uploading a document

Starting URL: https://demoqa.com/upload-download

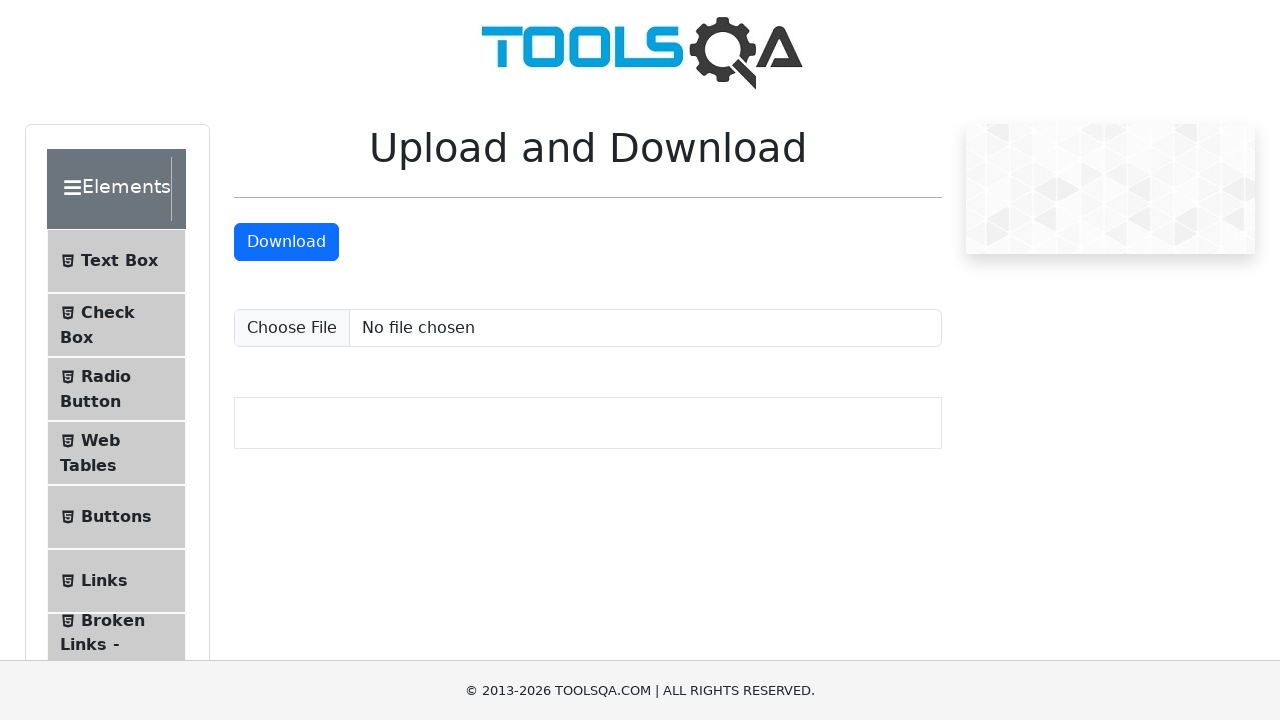

Set file input with temporary .docx document
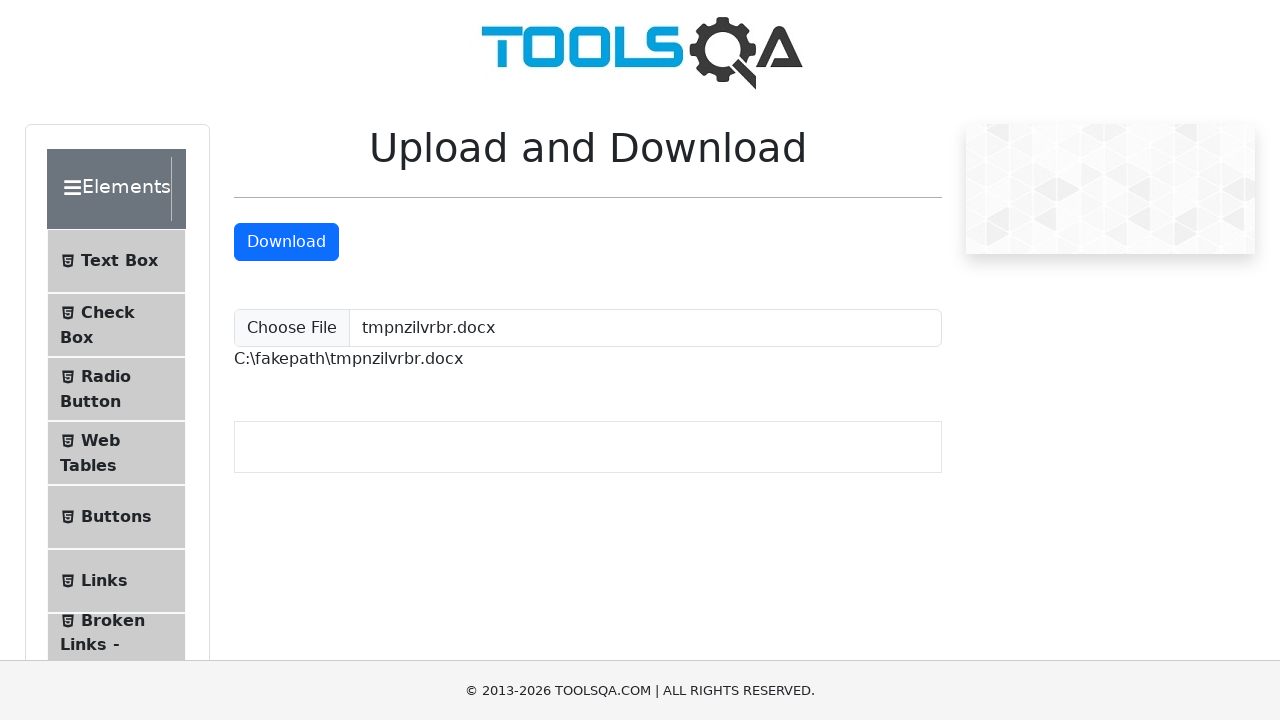

Cleaned up temporary file
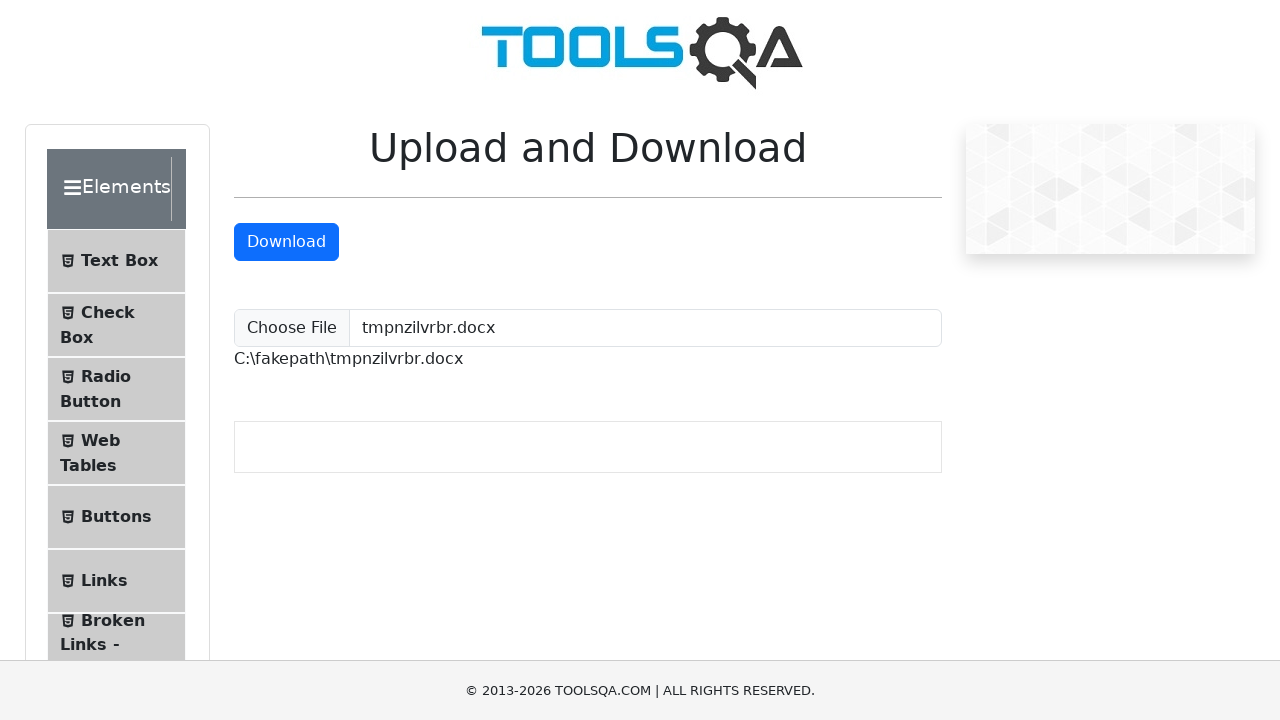

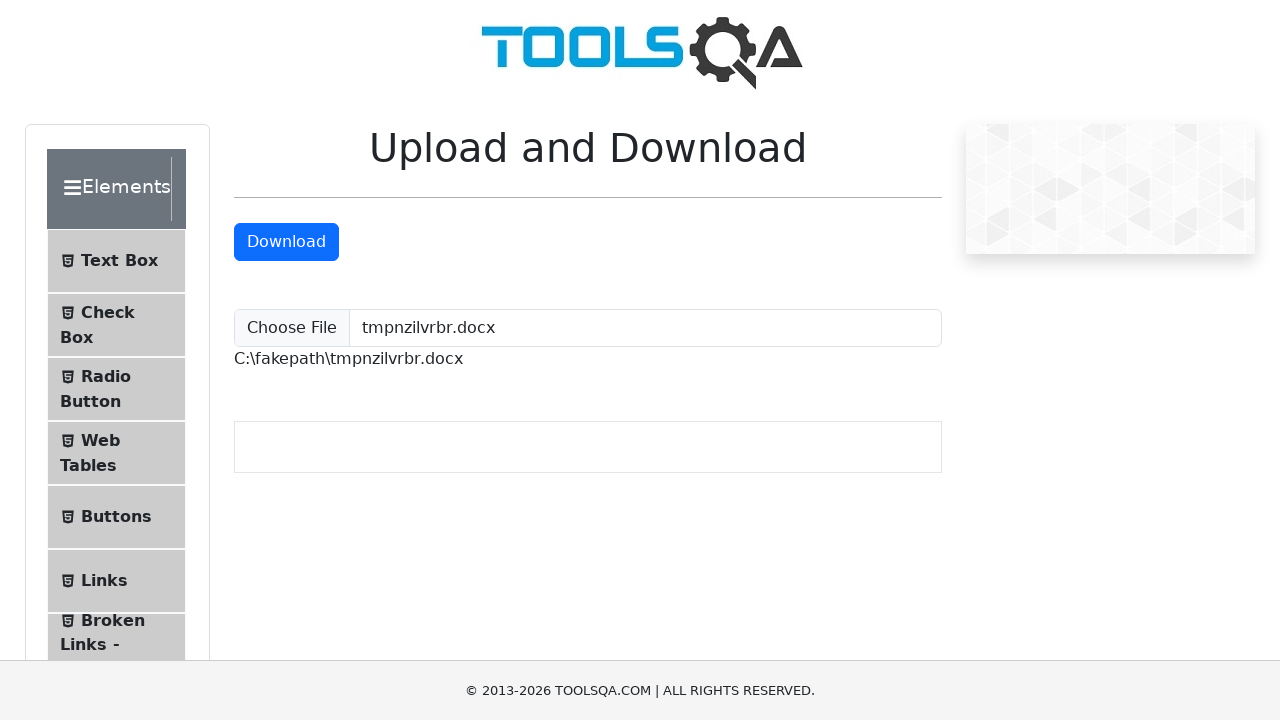